Tests the Text Box form by navigating to Elements section, filling all form fields with valid data, submitting, and verifying the output displays the entered information

Starting URL: https://demoqa.com/

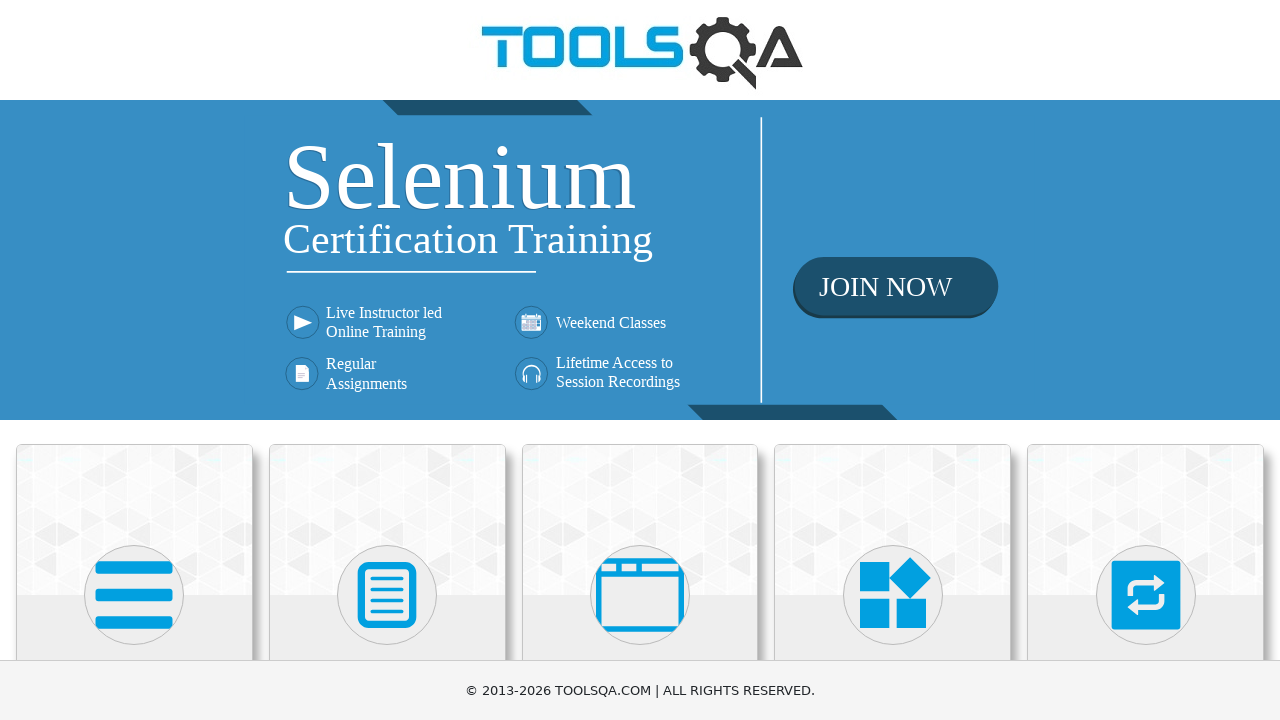

Clicked on Elements section at (134, 360) on xpath=//h5[text()='Elements']
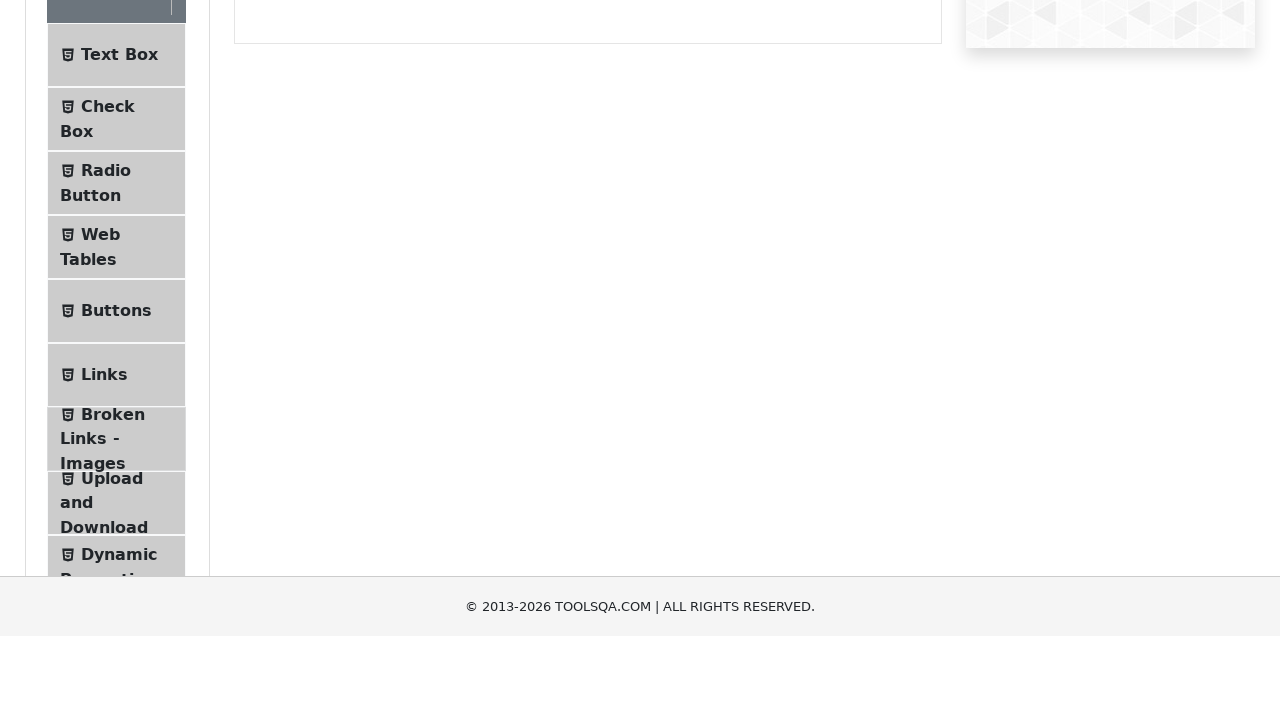

Clicked on Text Box menu item at (119, 261) on xpath=//span[text()='Text Box']
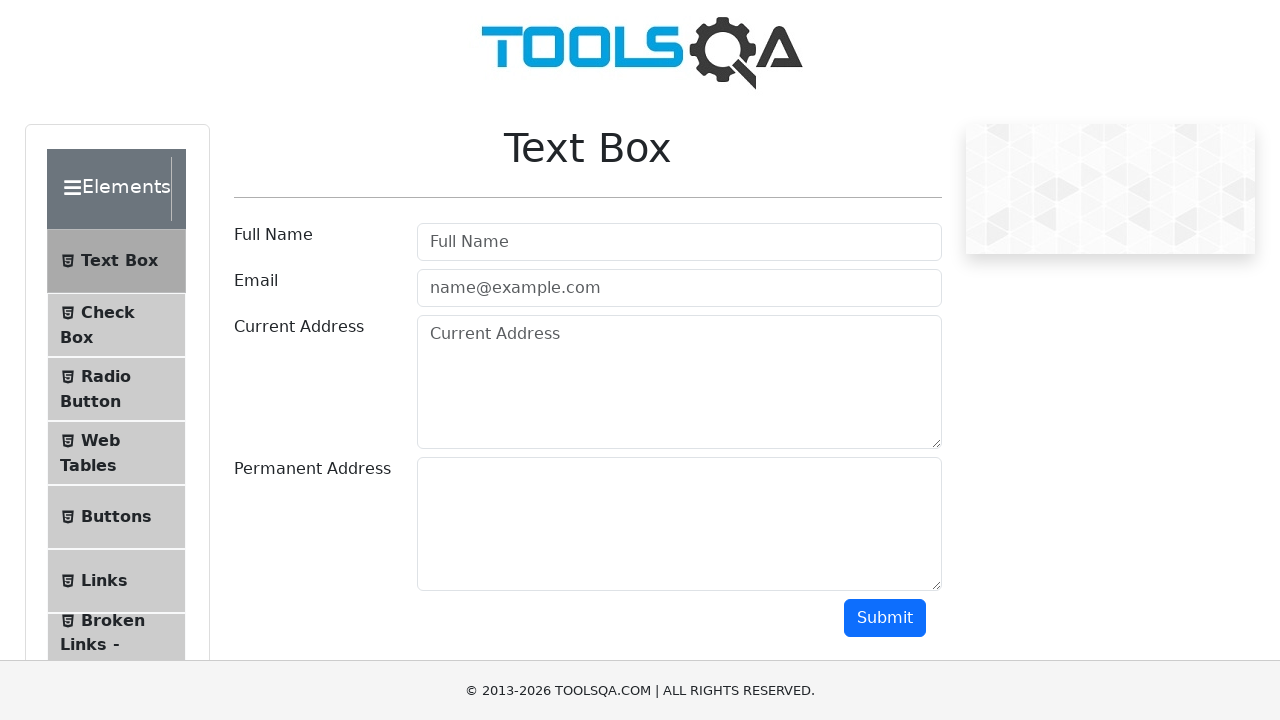

Filled userName field with 'Пётр Петров' on #userName
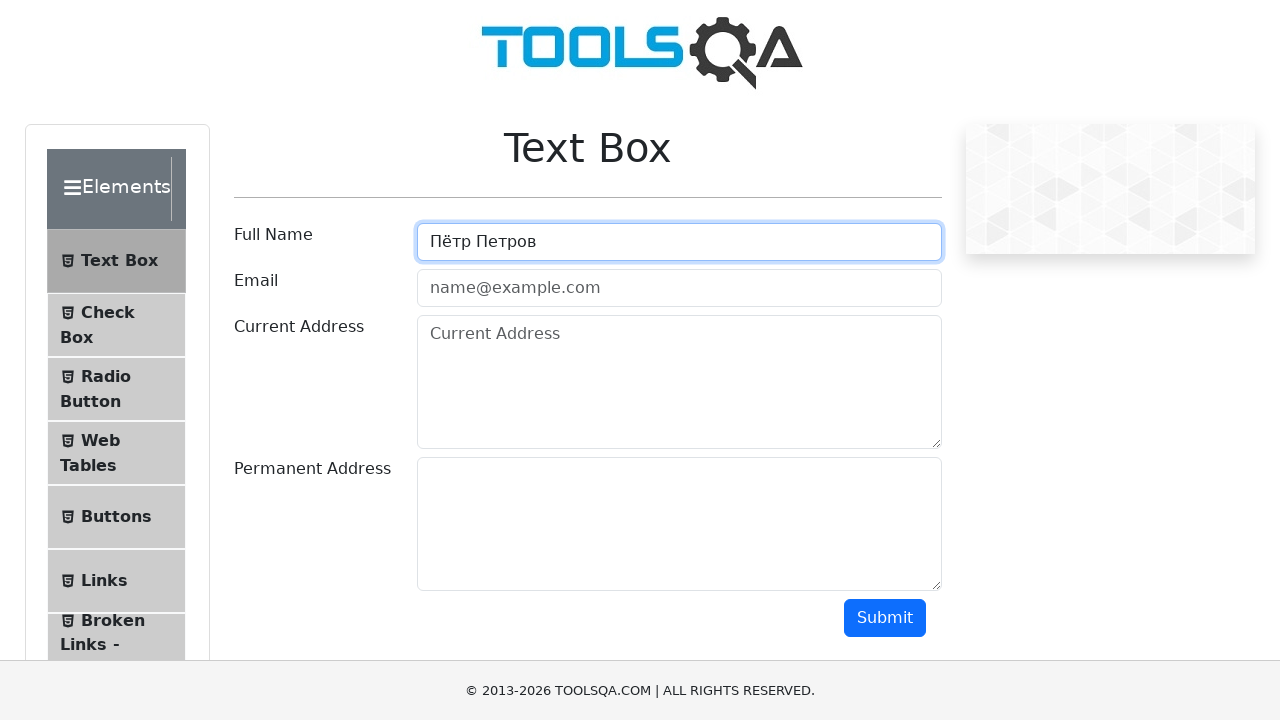

Filled userEmail field with 'petrov.p@inbox.ru' on #userEmail
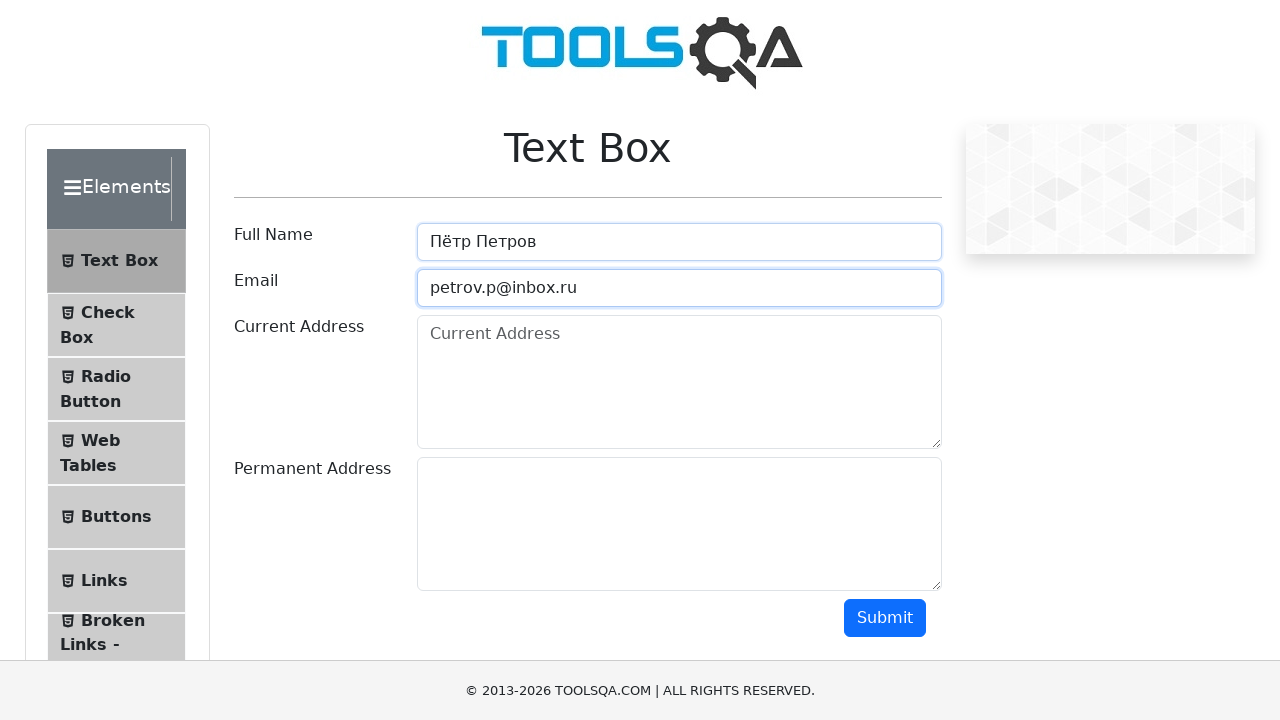

Filled currentAddress field with 'Красный путь 28' on #currentAddress
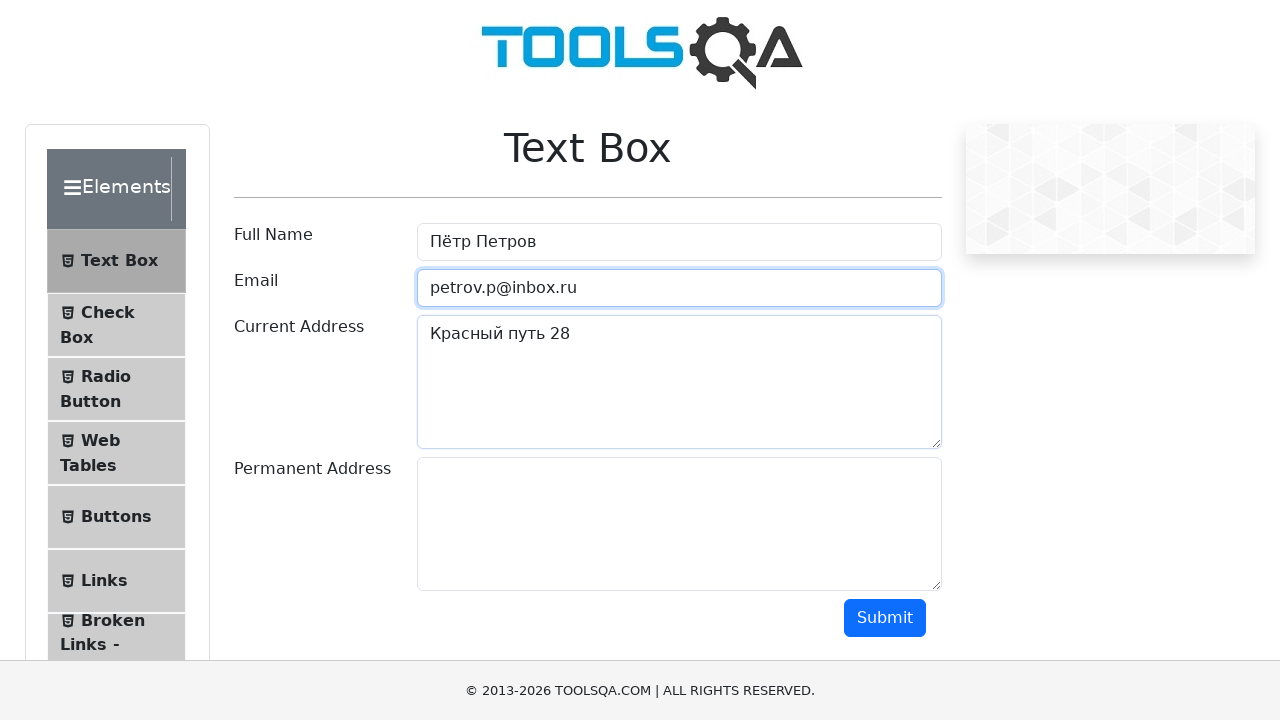

Filled permanentAddress field with 'Красный путь 28' on #permanentAddress
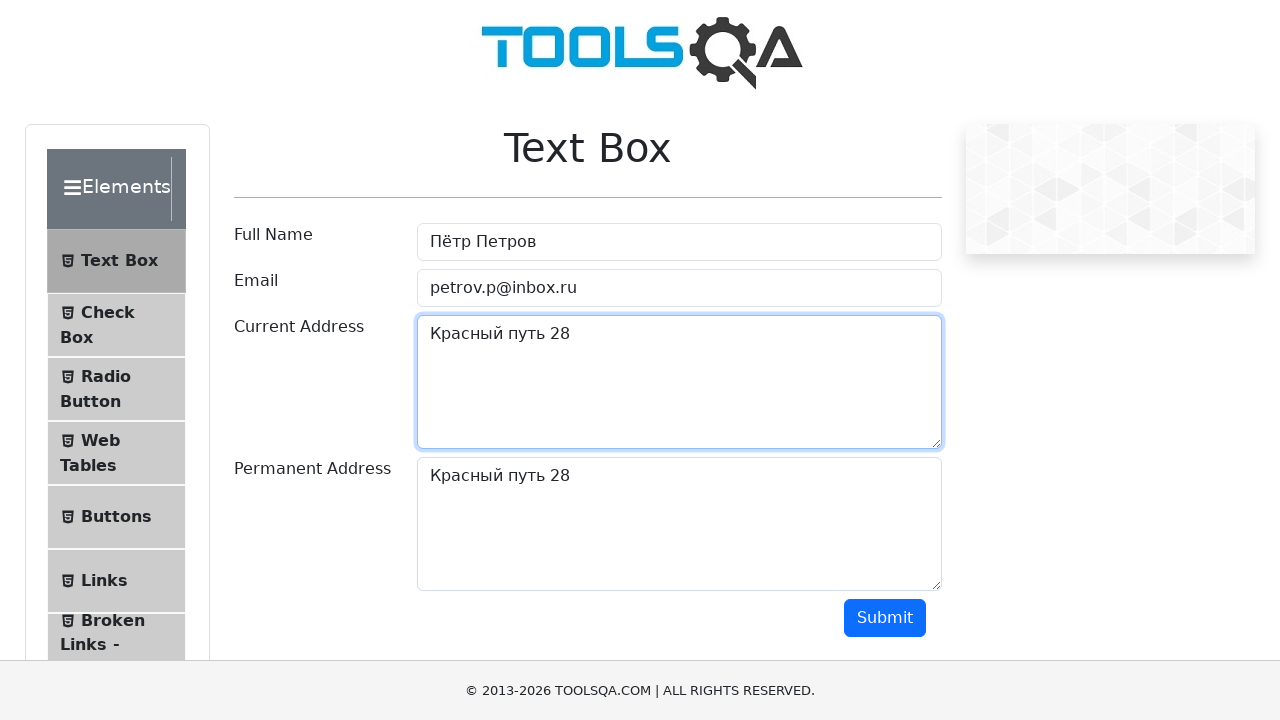

Clicked submit button to submit the form at (885, 618) on xpath=//*[@id='submit']
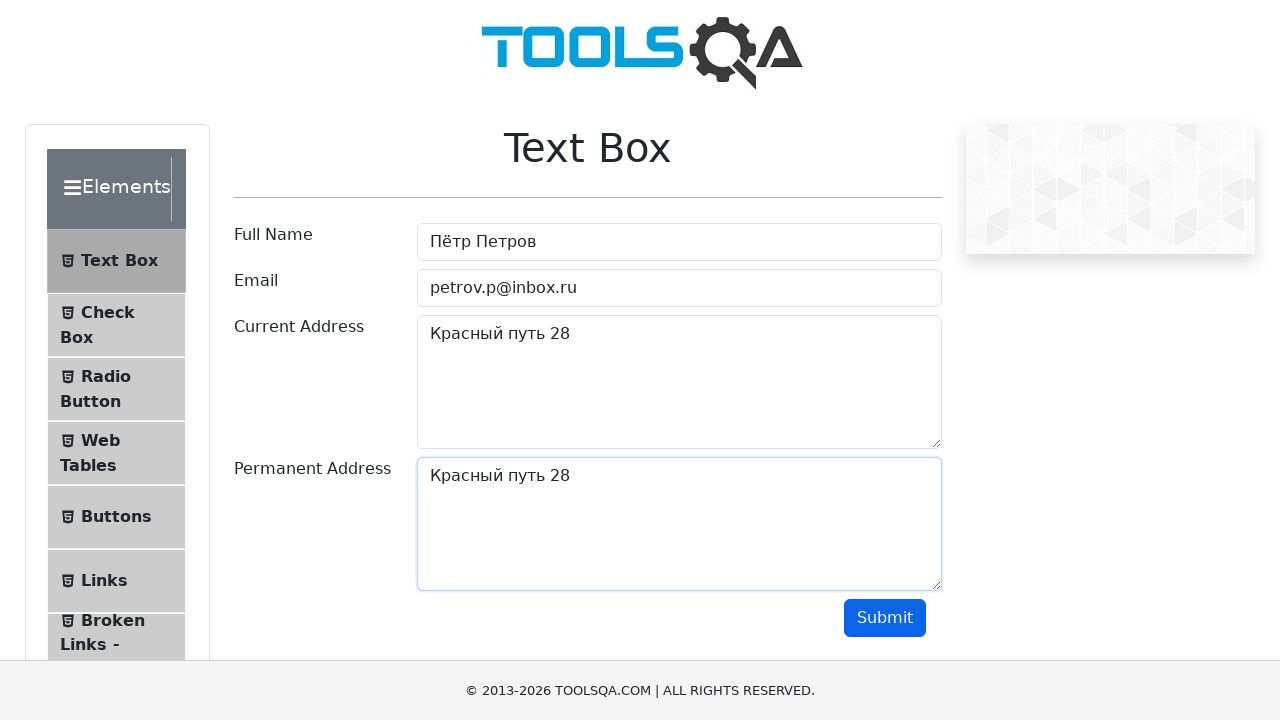

Output section loaded with submitted information
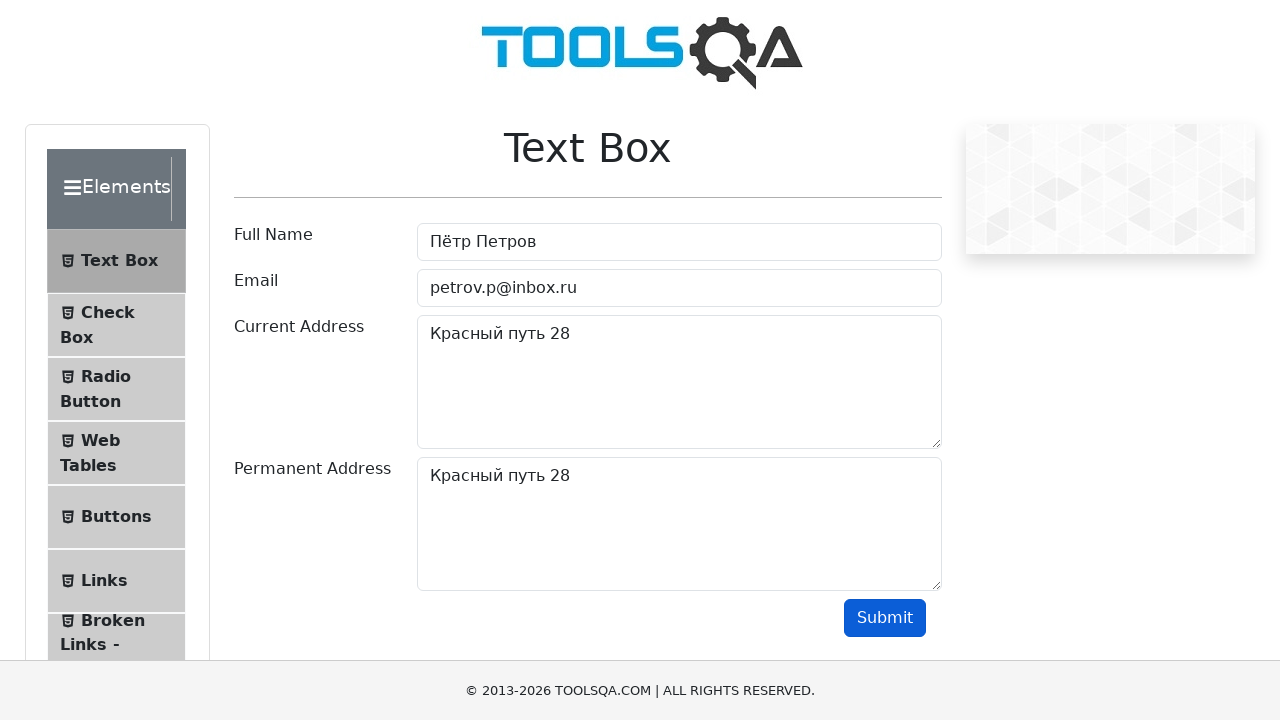

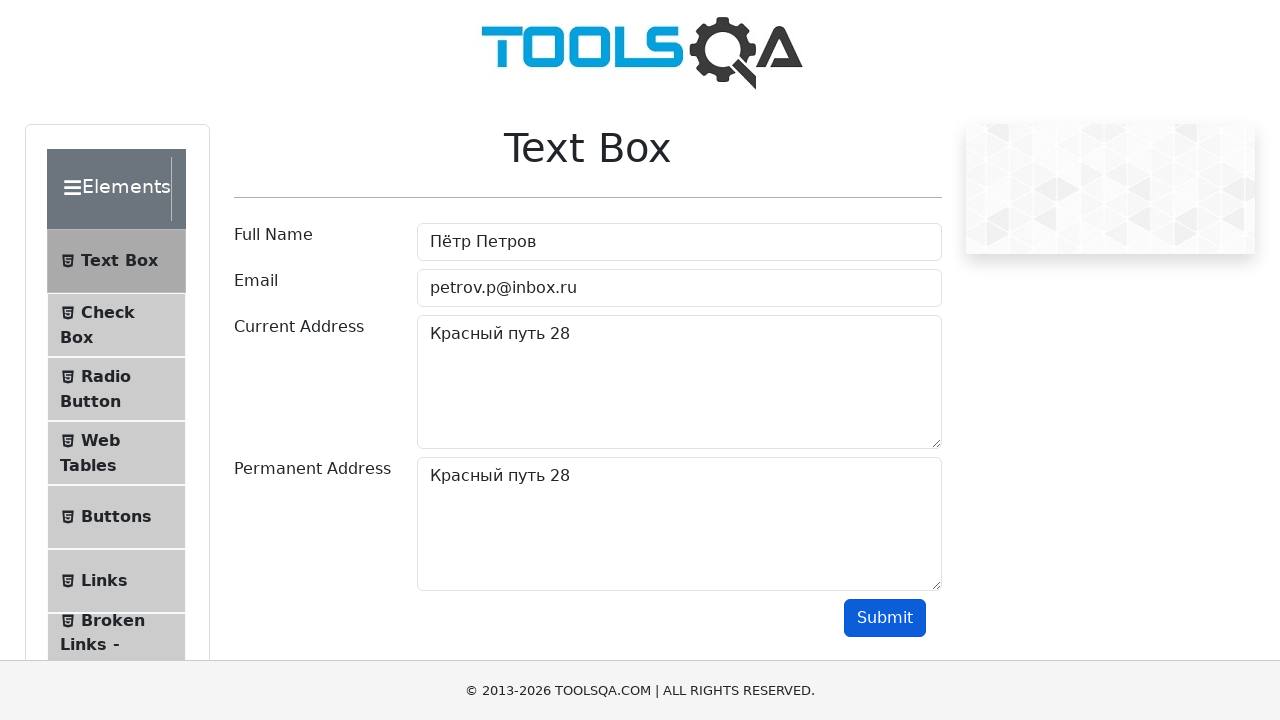